Tests slider functionality by dragging the slider handle to a new position

Starting URL: http://jqueryui.com/slider/

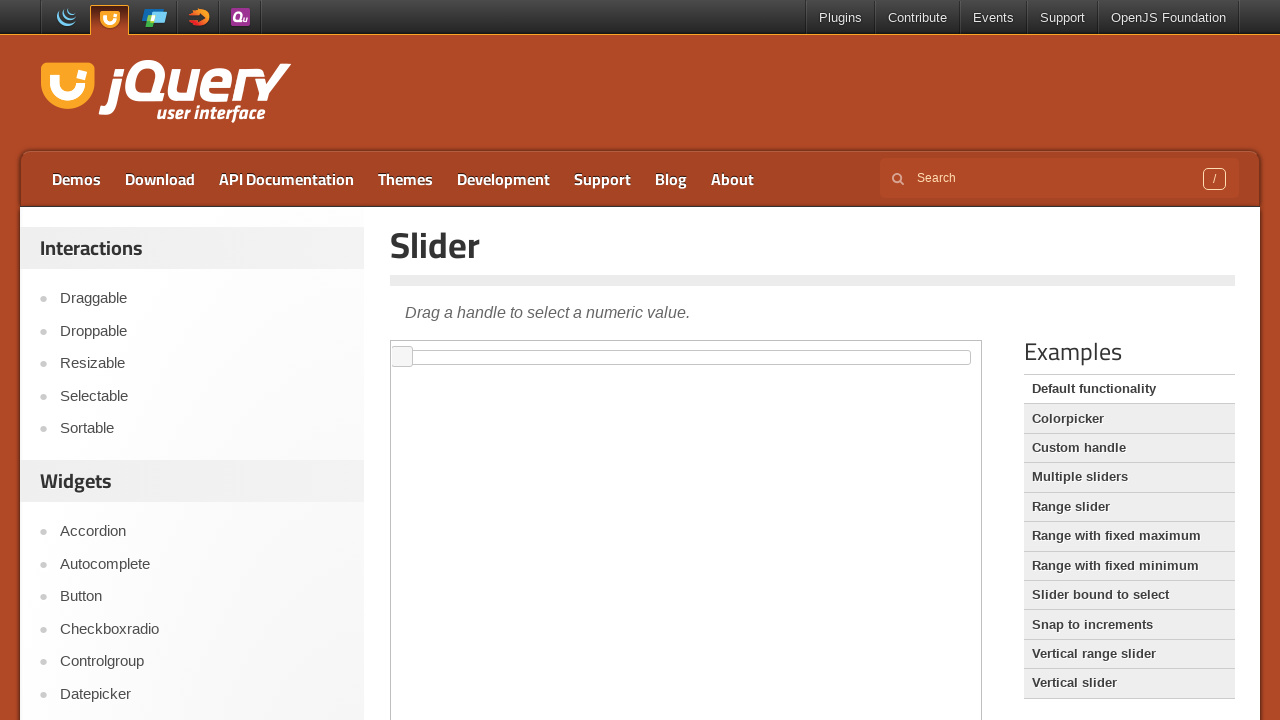

Located the demo iframe
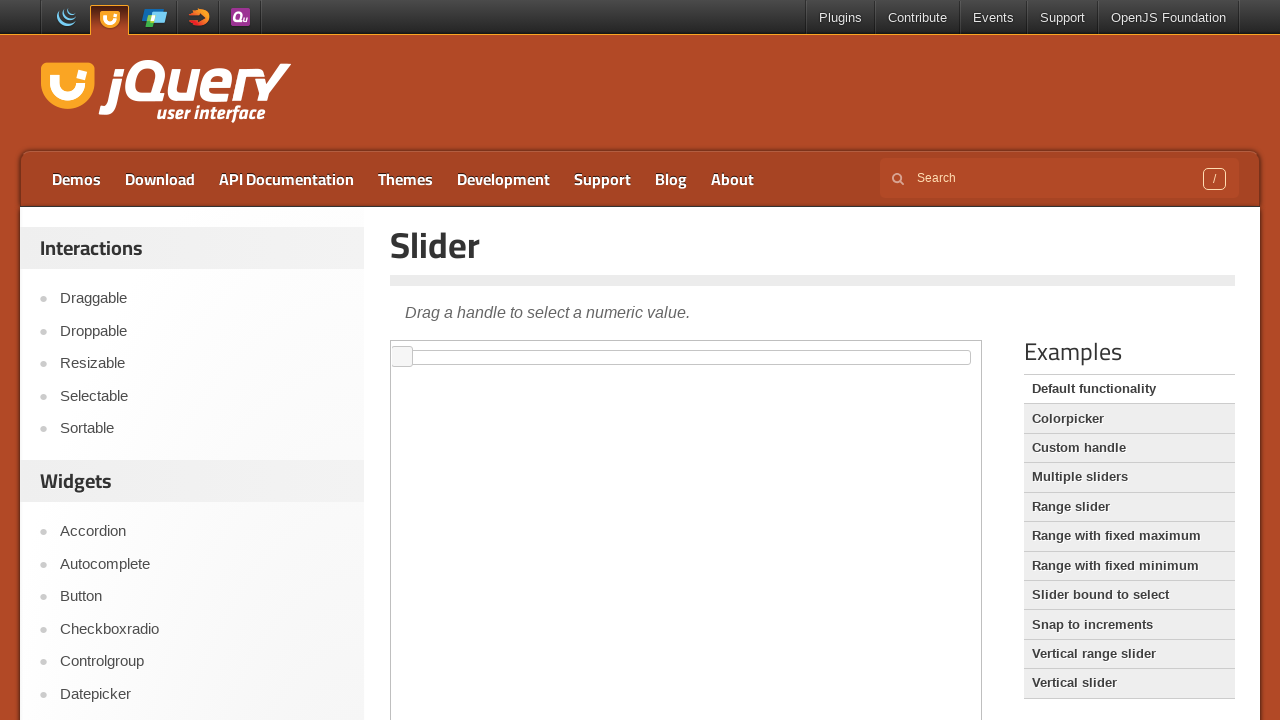

Located the slider handle element
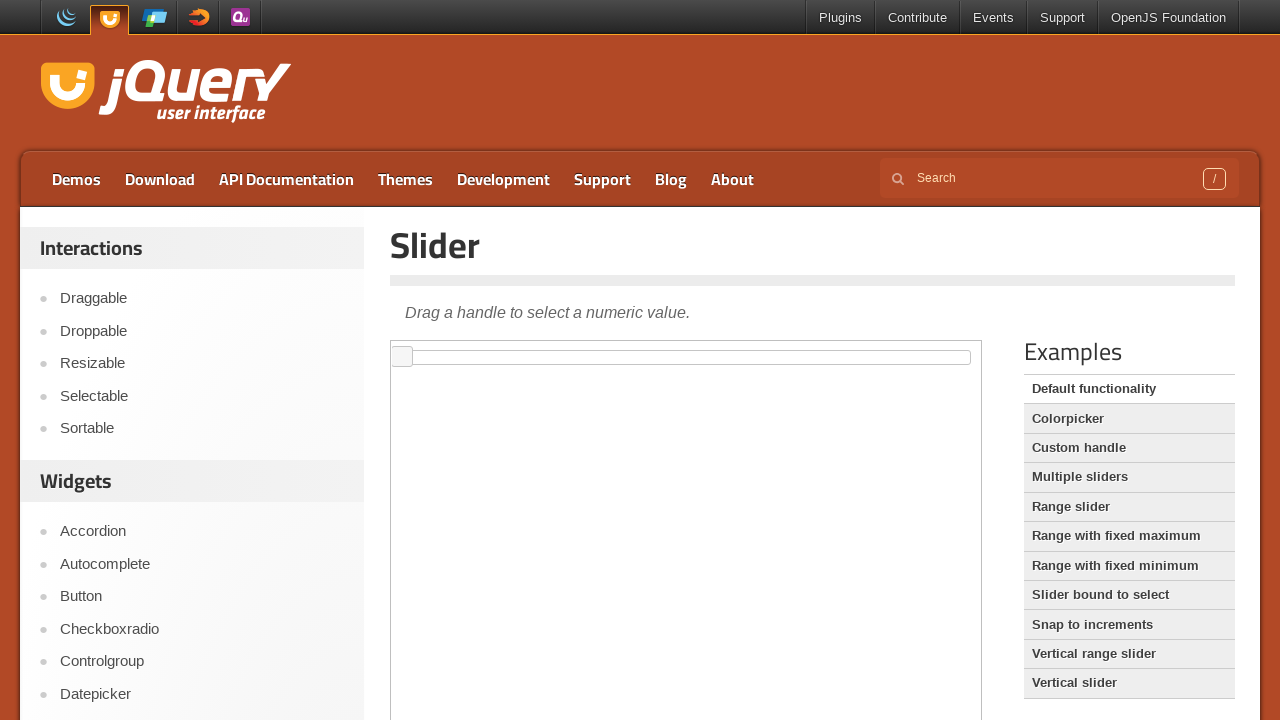

Retrieved bounding box coordinates for slider handle
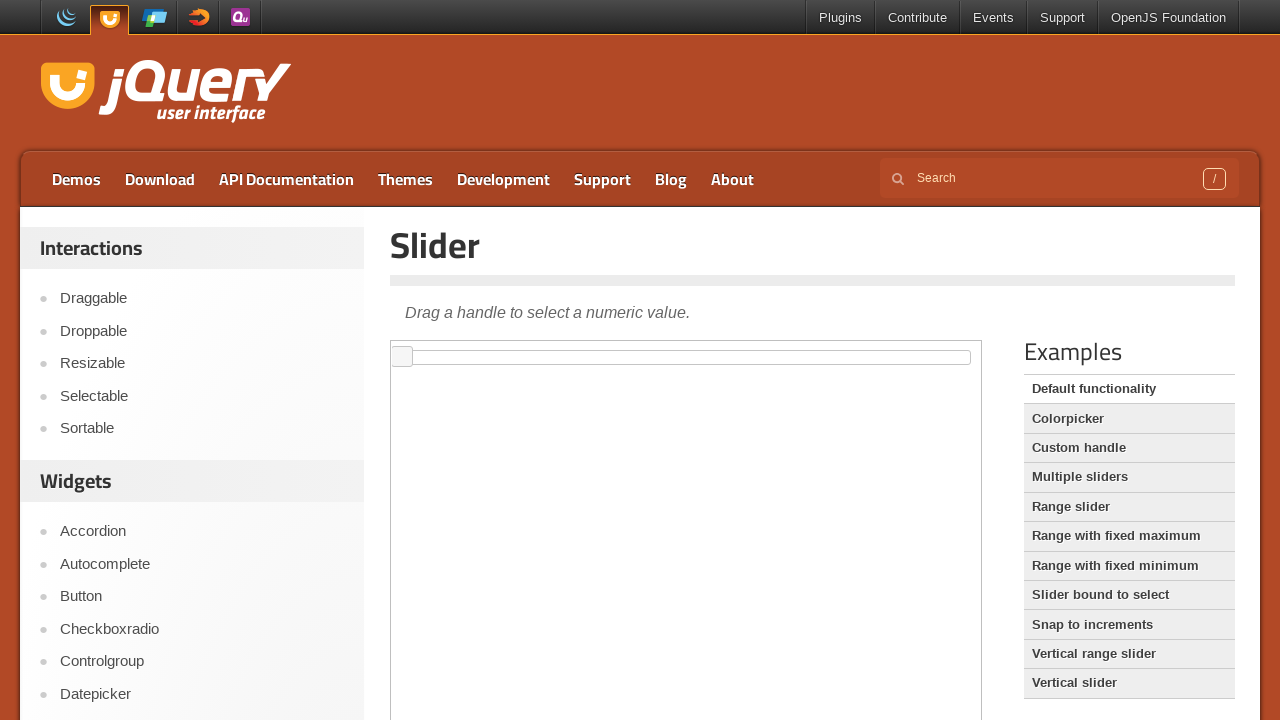

Moved mouse to slider handle center position at (402, 357)
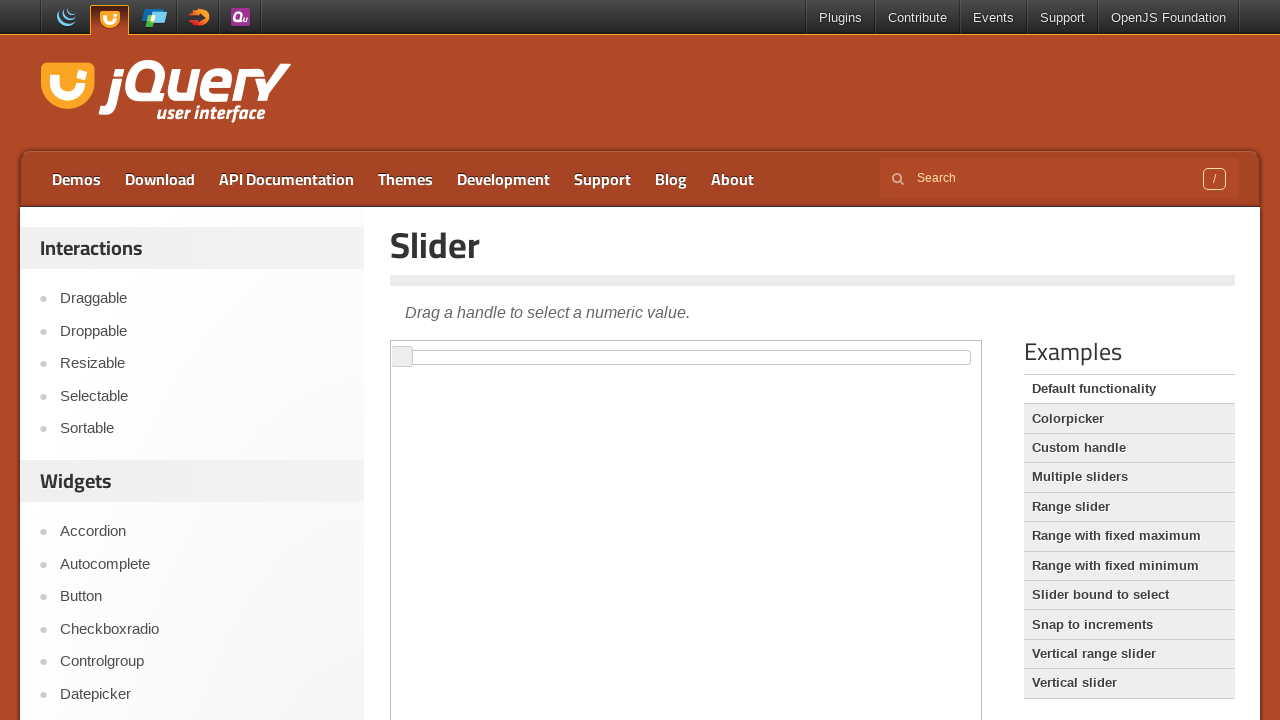

Pressed mouse button down on slider handle at (402, 357)
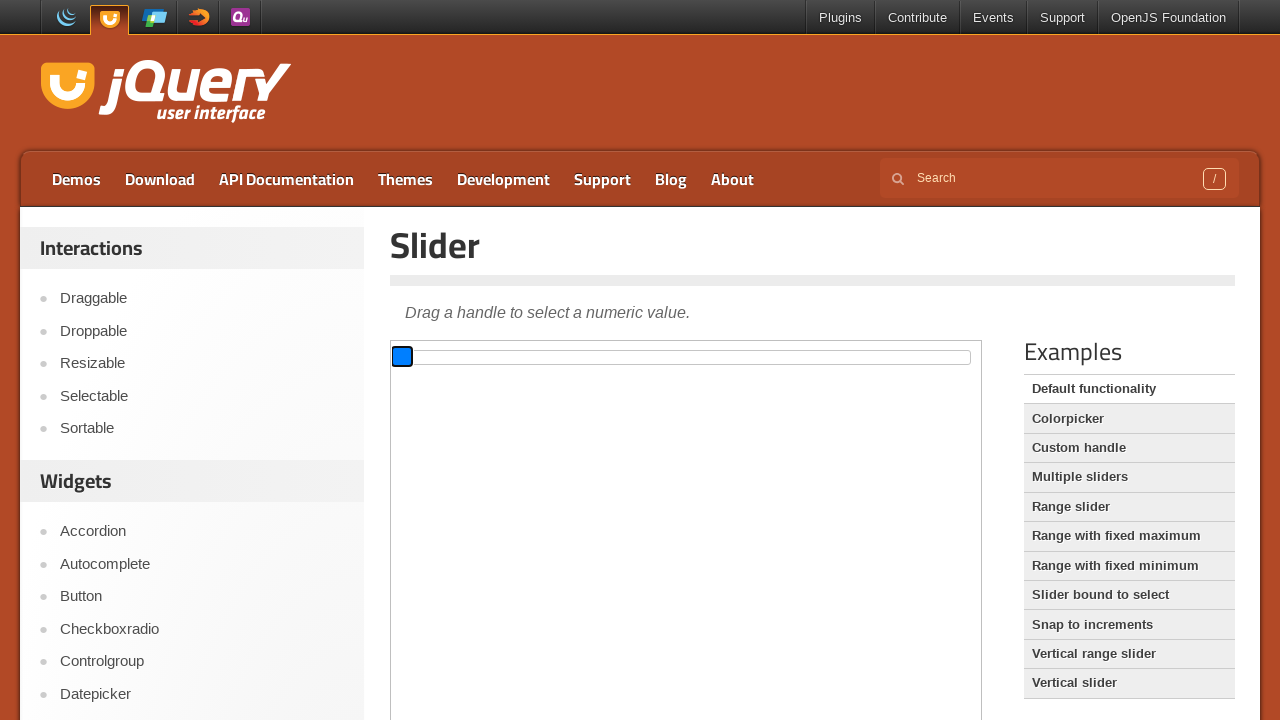

Dragged slider handle 300 pixels to the right at (692, 357)
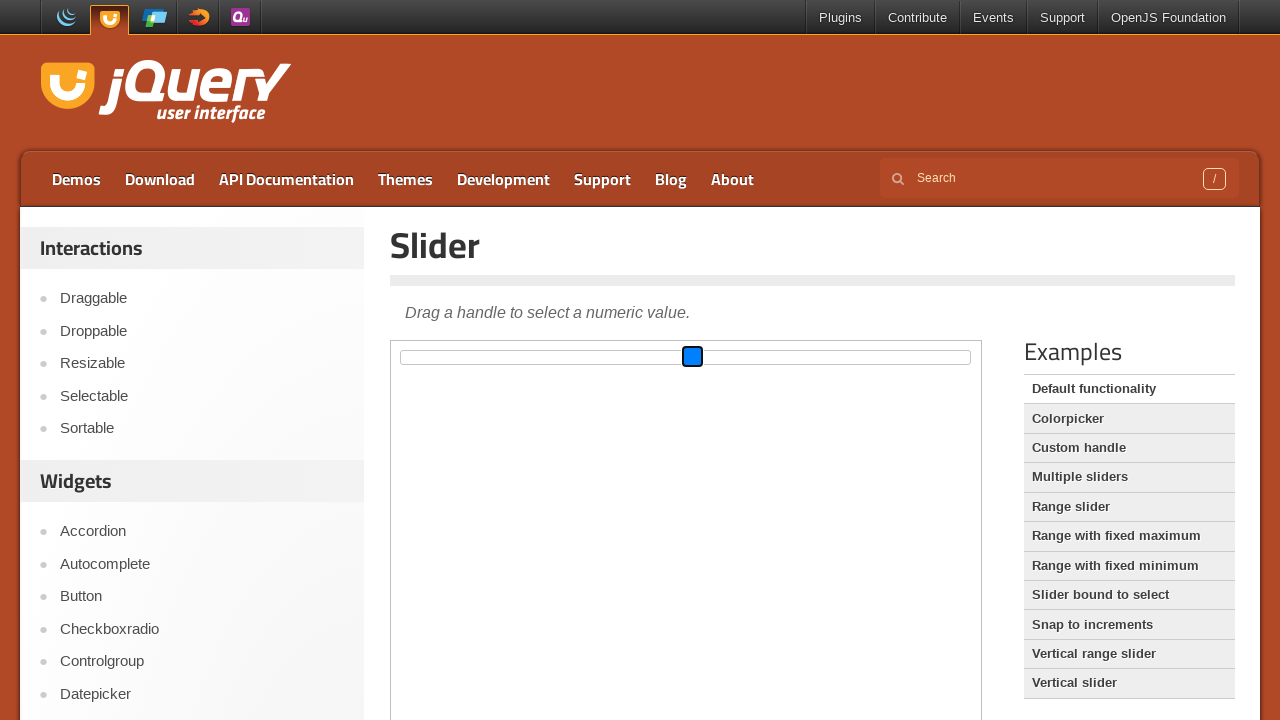

Released mouse button, completing slider drag at (692, 357)
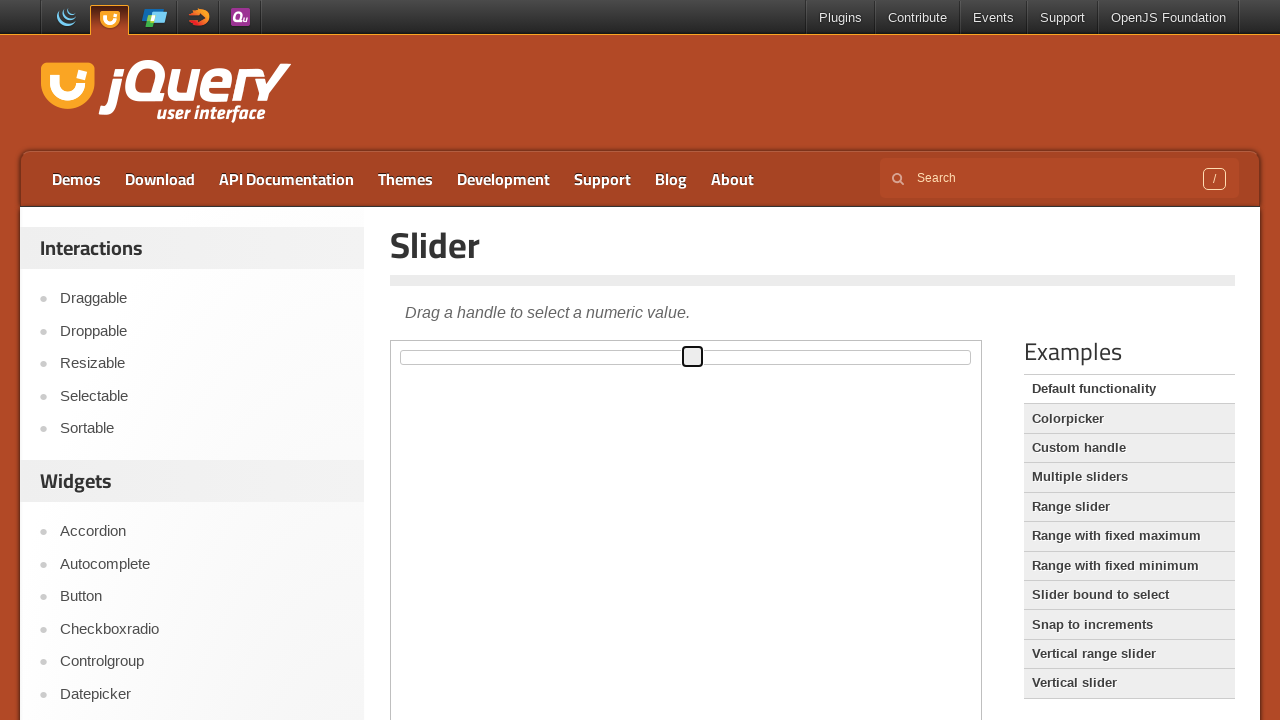

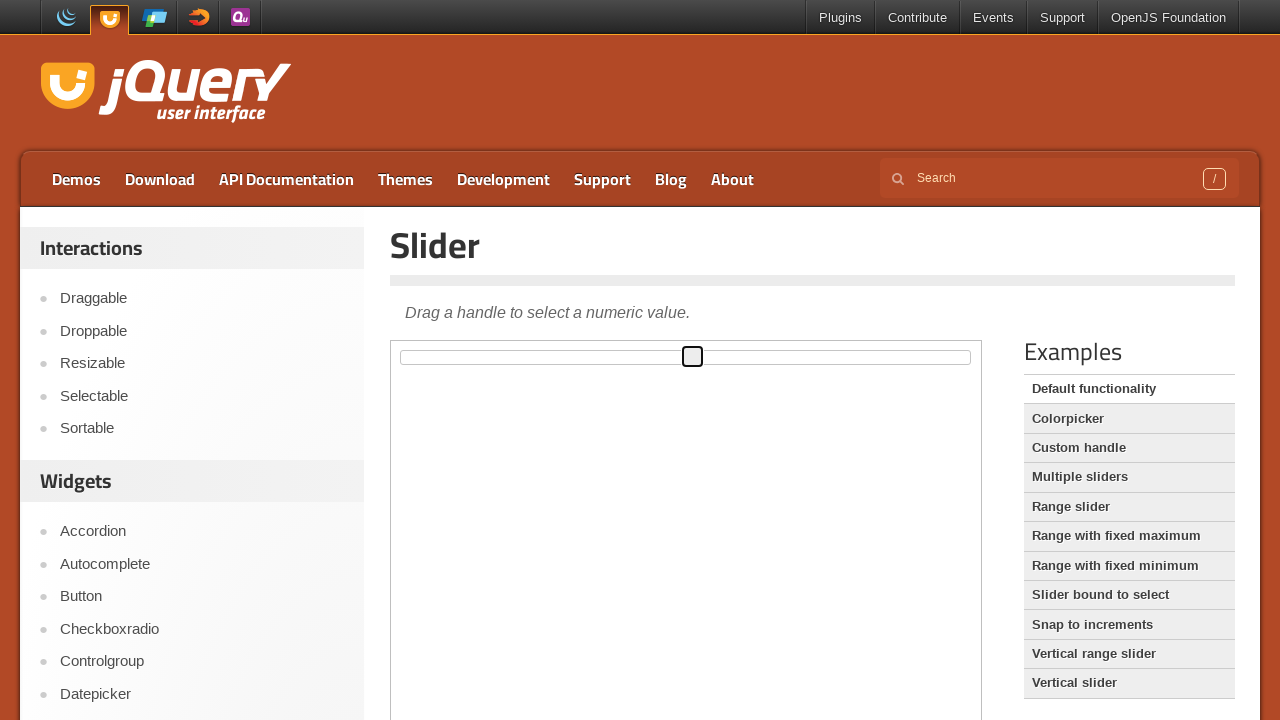